Tests static dropdown functionality by selecting currency option USD from the dropdown menu

Starting URL: https://rahulshettyacademy.com/dropdownsPractise/

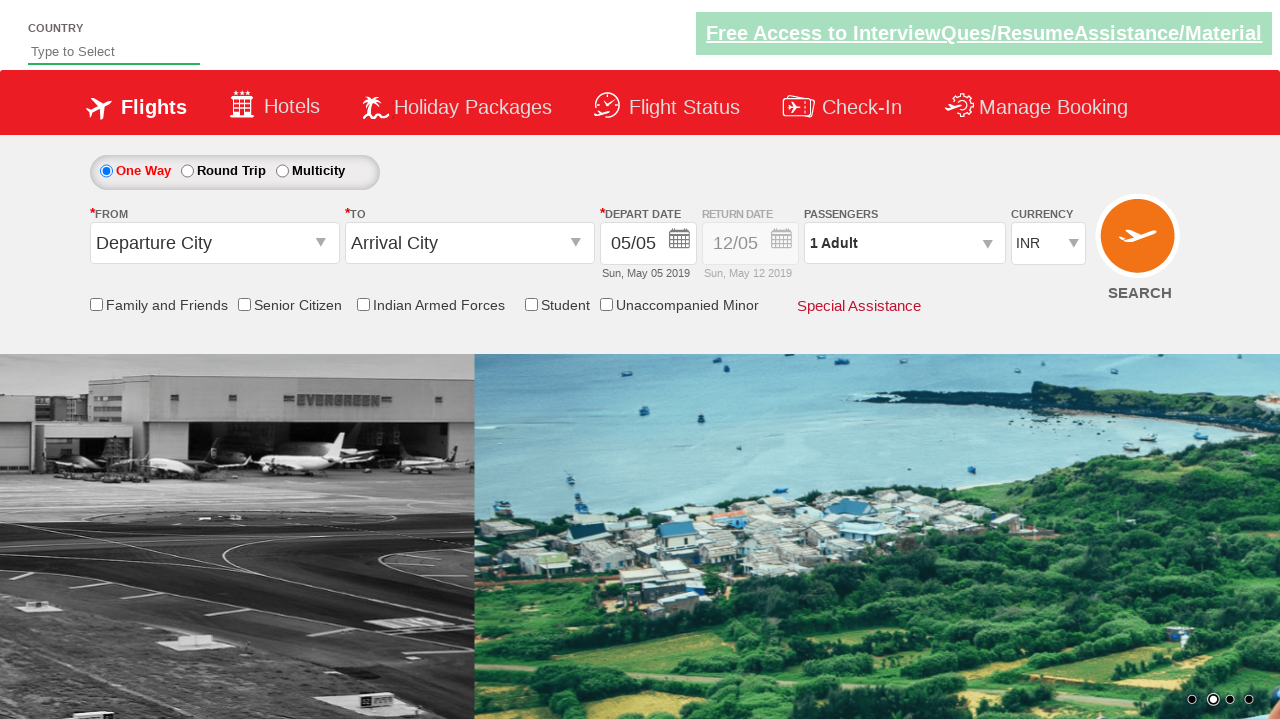

Located currency dropdown element
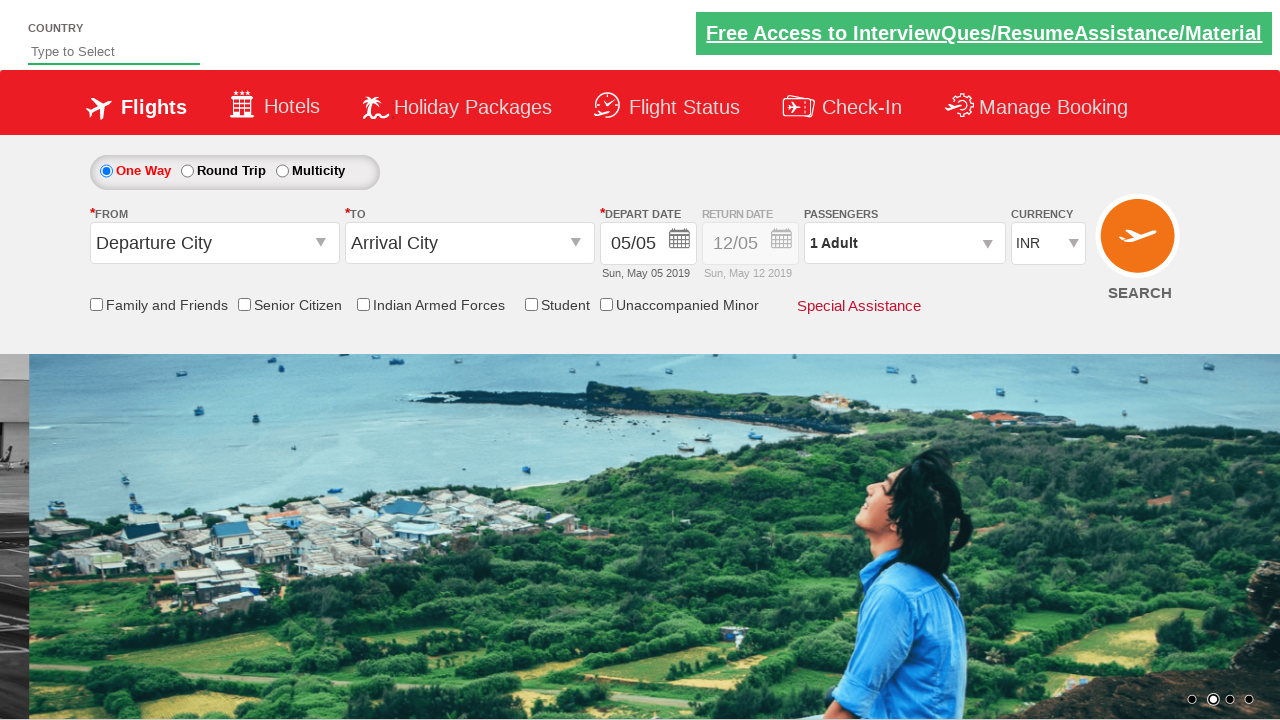

Selected USD option from currency dropdown on #ctl00_mainContent_DropDownListCurrency
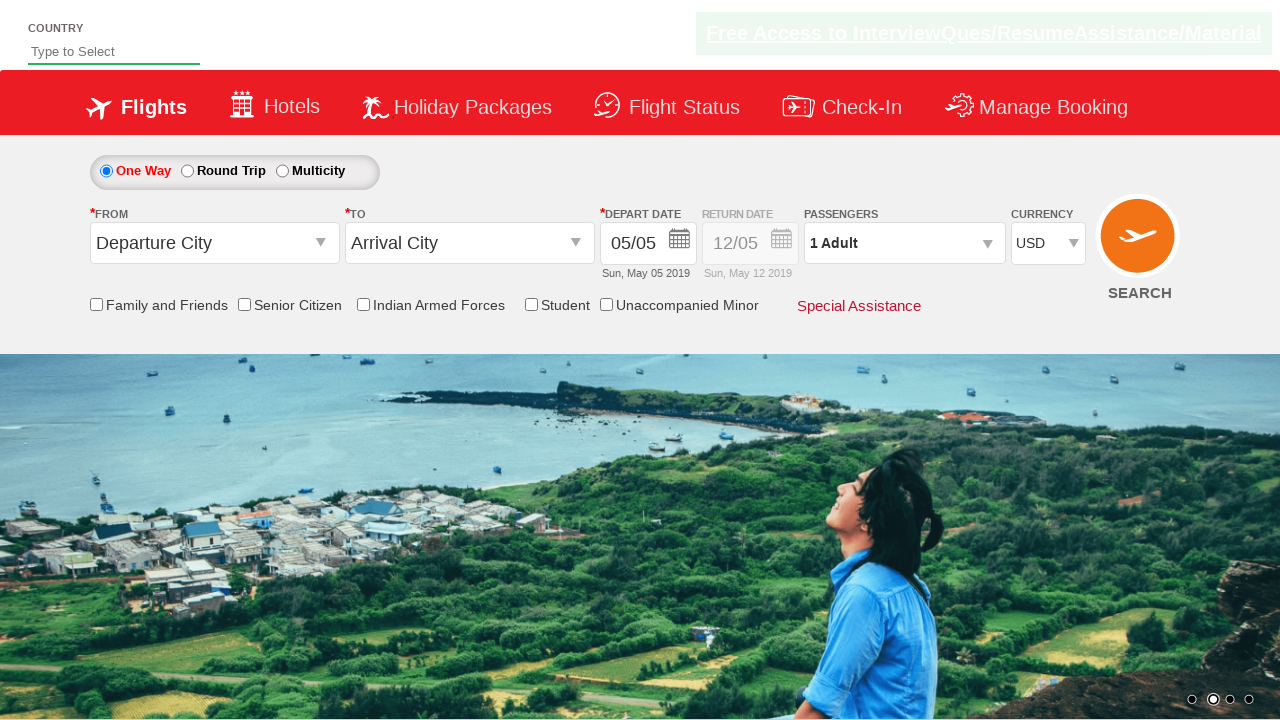

Retrieved selected currency dropdown value
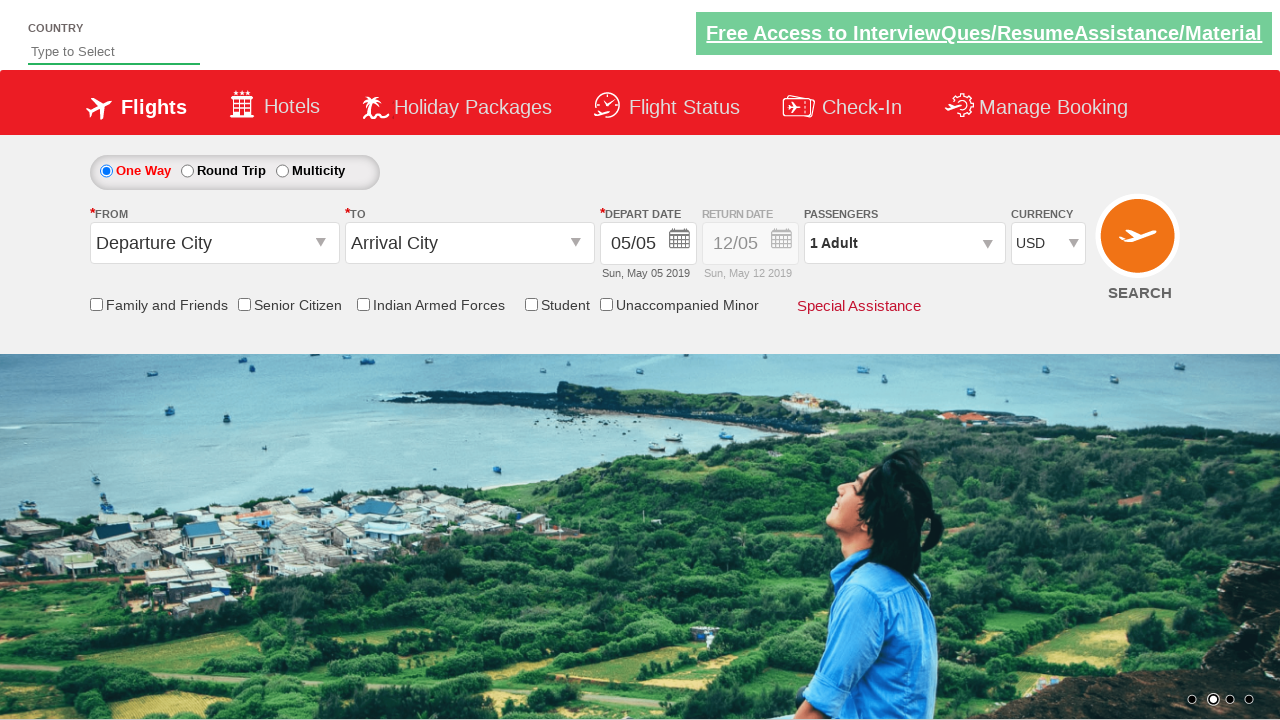

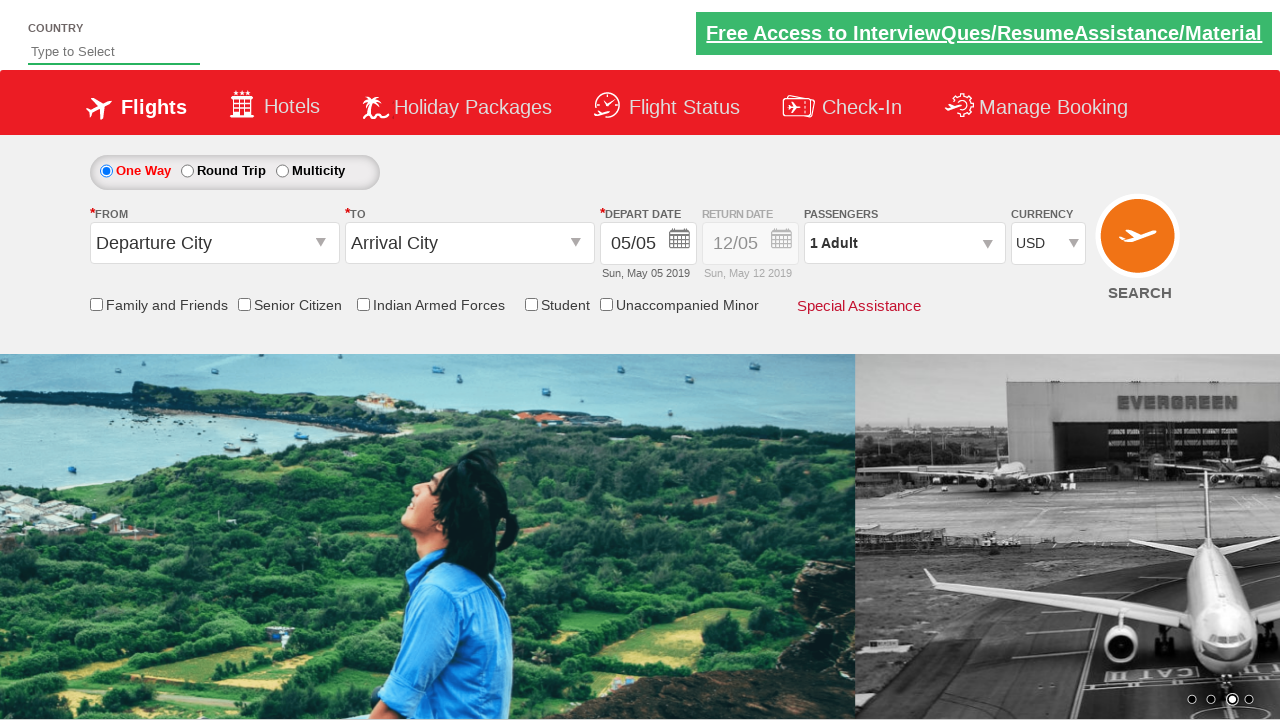